Tests a timed JavaScript alert that appears after 5 seconds by clicking a button and waiting for the alert

Starting URL: https://demoqa.com/alerts

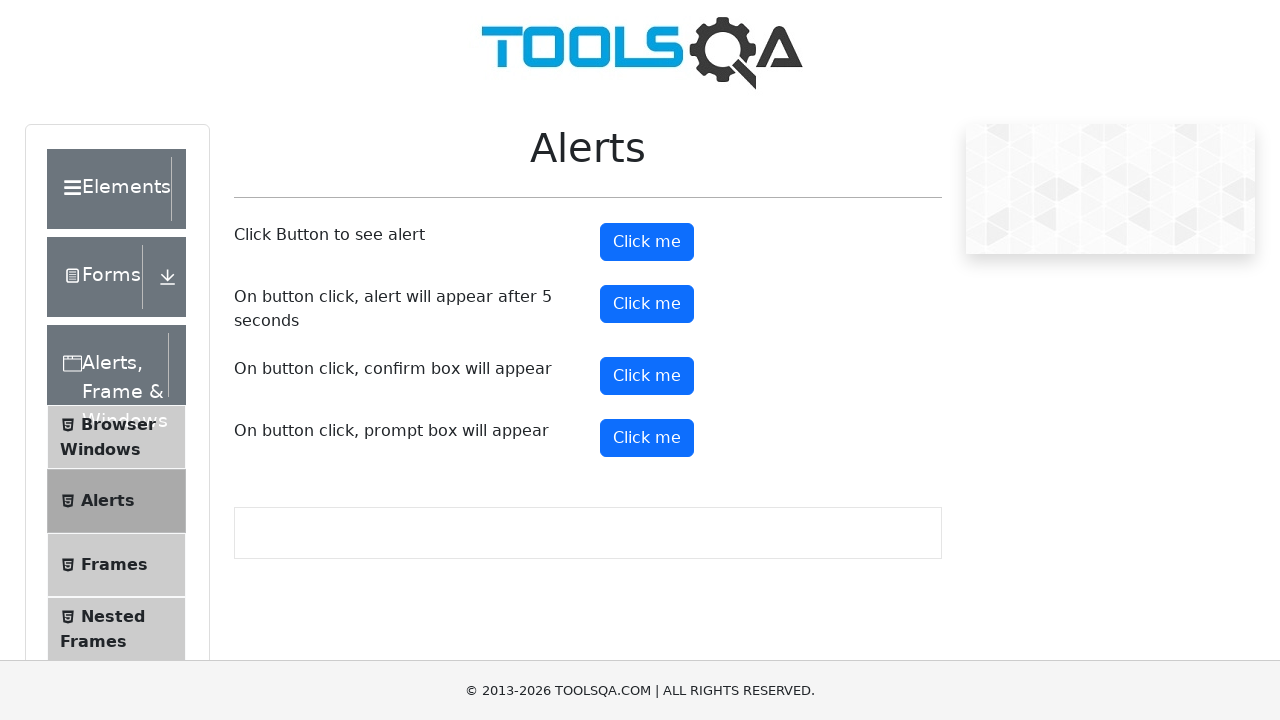

Set up dialog handler to capture and accept alerts
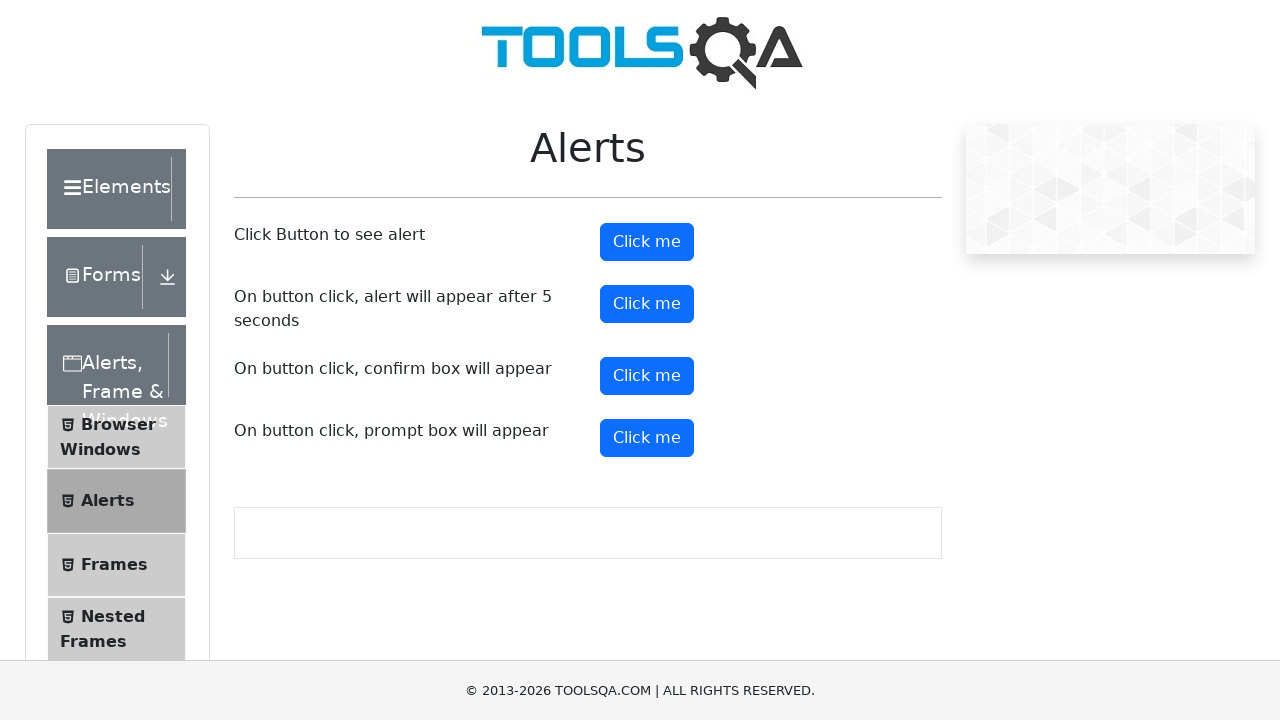

Clicked the timer alert button at (647, 304) on #timerAlertButton
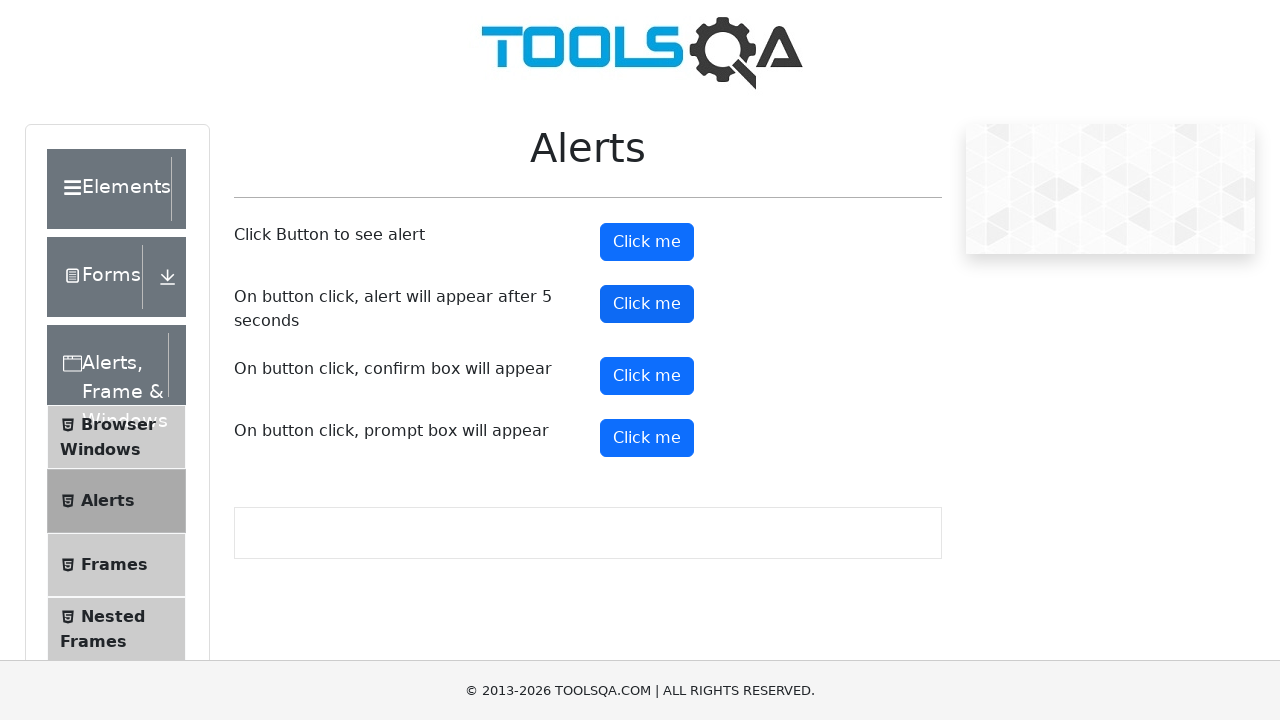

Waited 6 seconds for the timed alert to appear and be handled
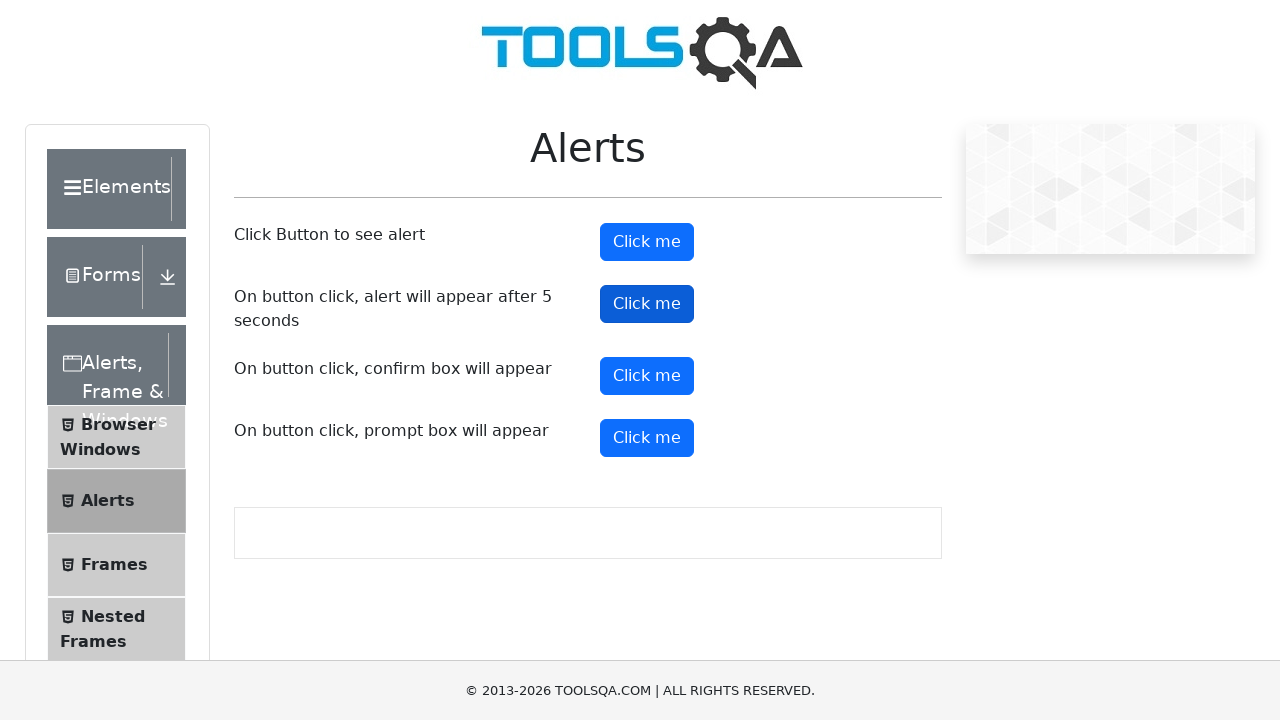

Verified alert message is correct: 'This alert appeared after 5 seconds'
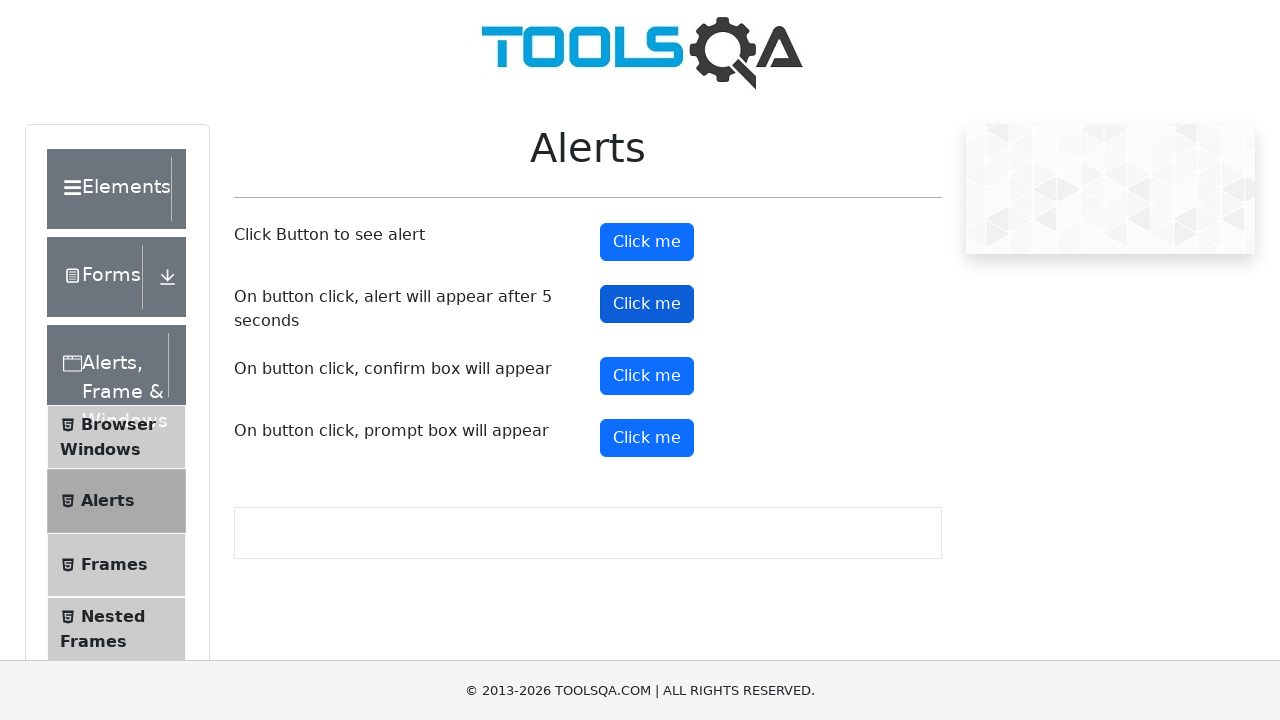

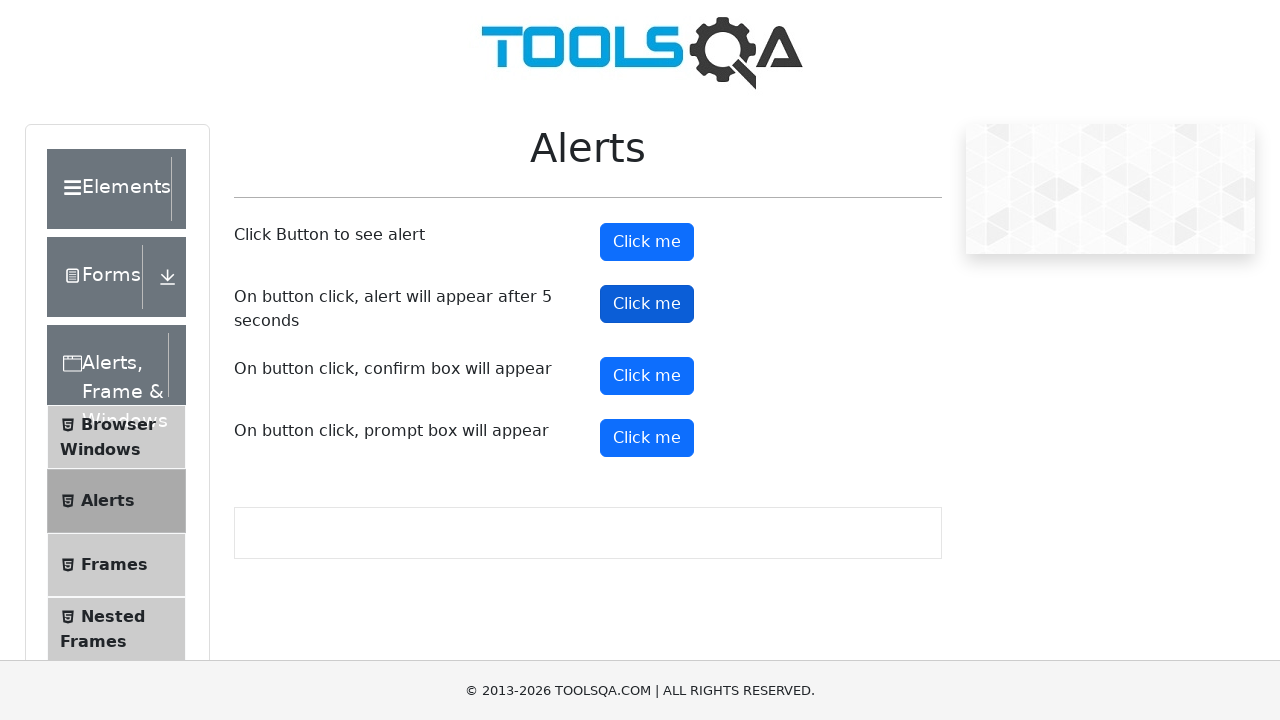